Tests hover functionality by moving the mouse over an element and verifying that a hover caption appears

Starting URL: http://the-internet.herokuapp.com/hovers

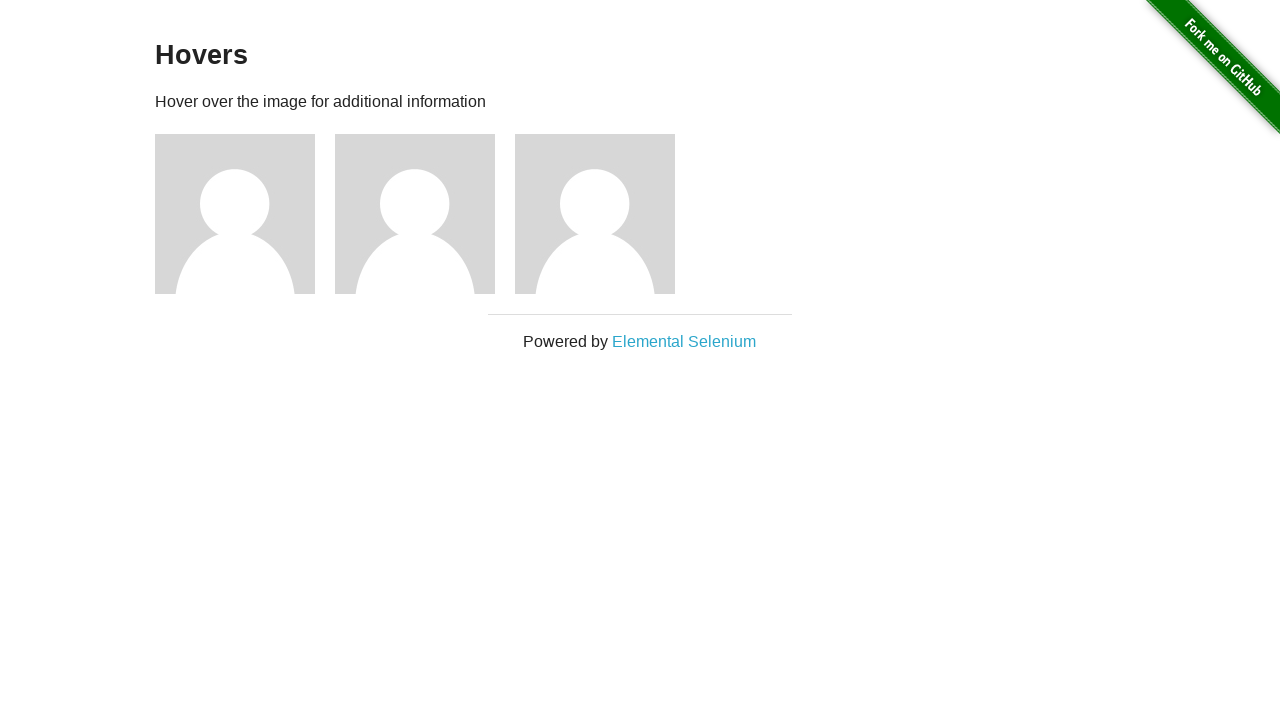

Hovered over the figure element at (245, 214) on .figure
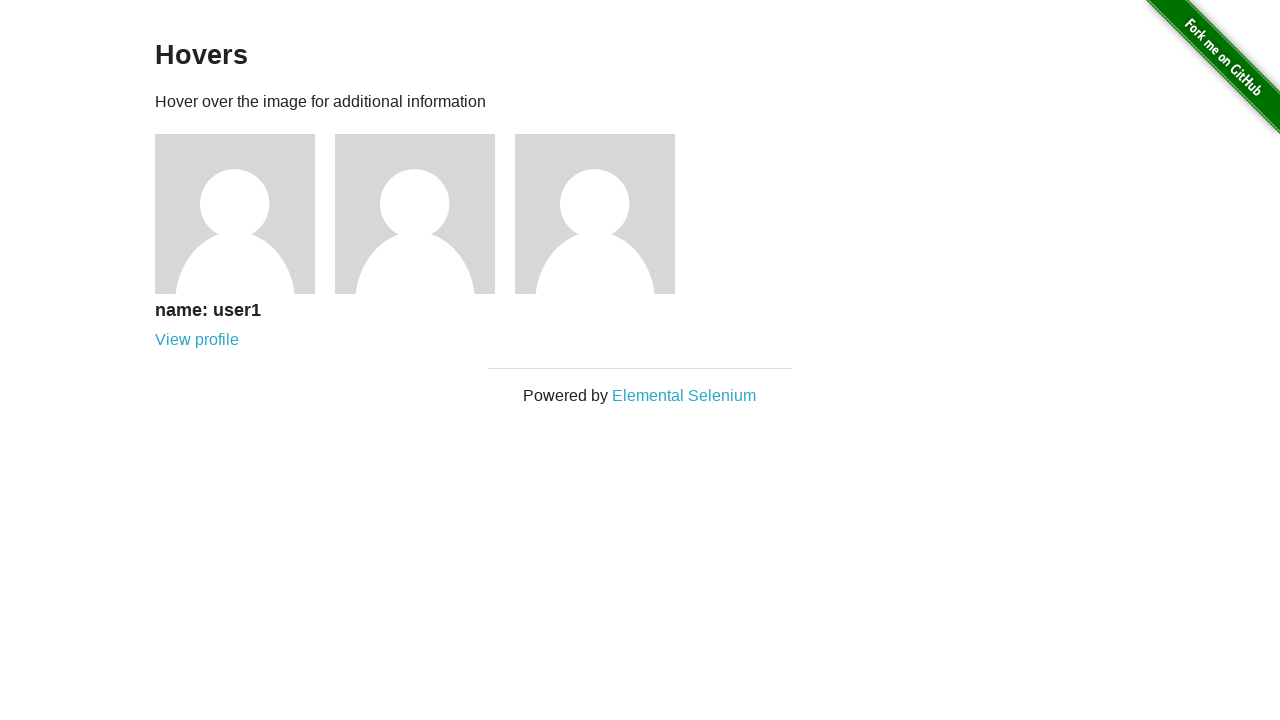

Hover caption appeared and is visible
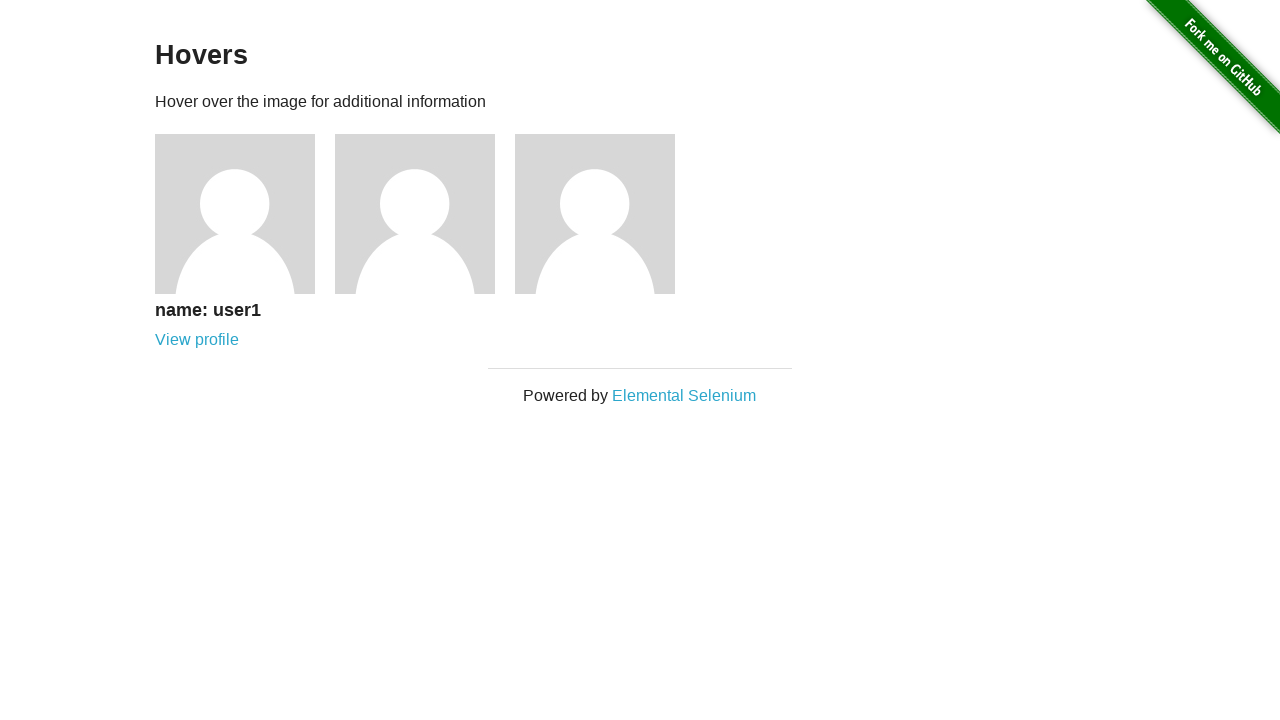

Asserted that the figcaption element is visible
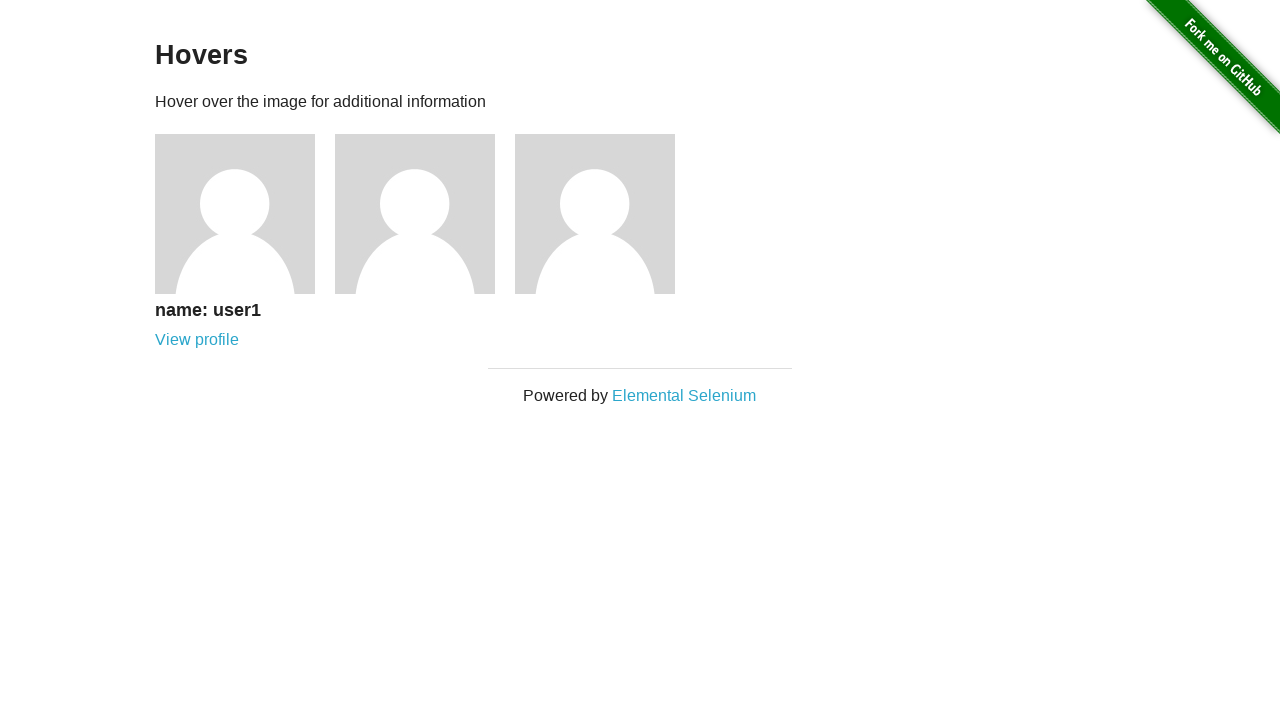

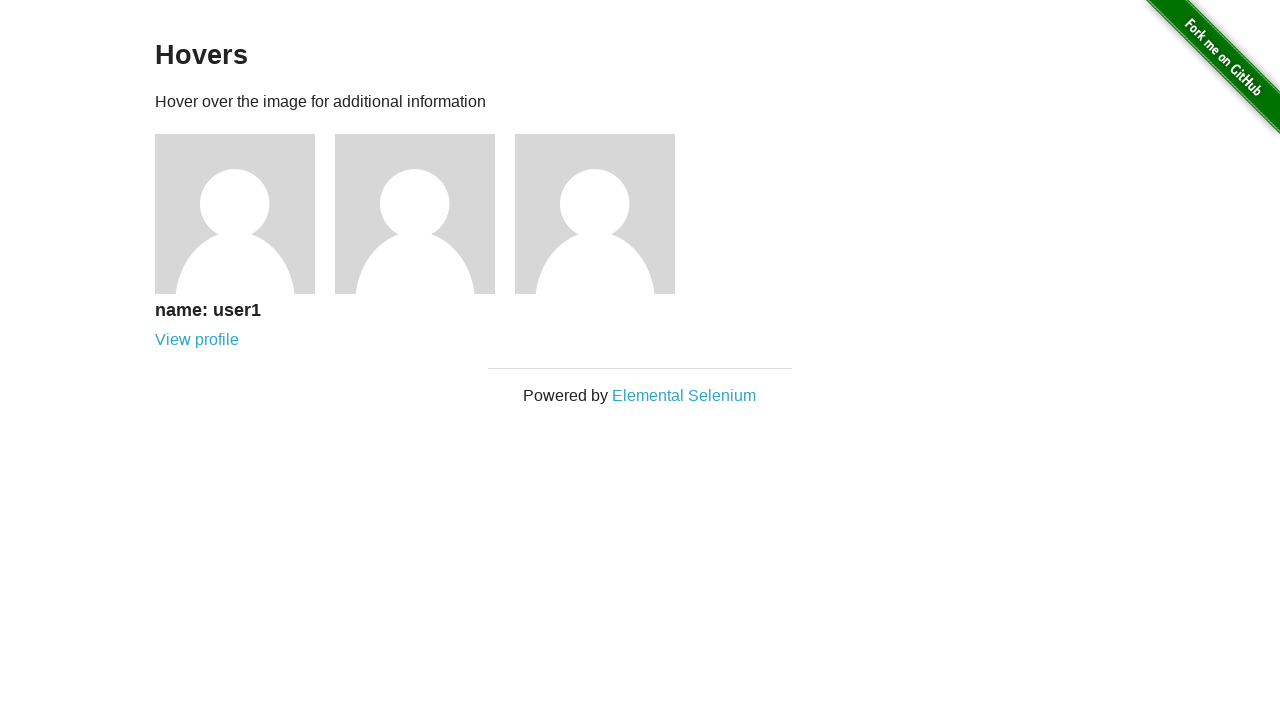